Tests drag and drop functionality by dragging an element onto a drop target

Starting URL: https://demoqa.com/droppable

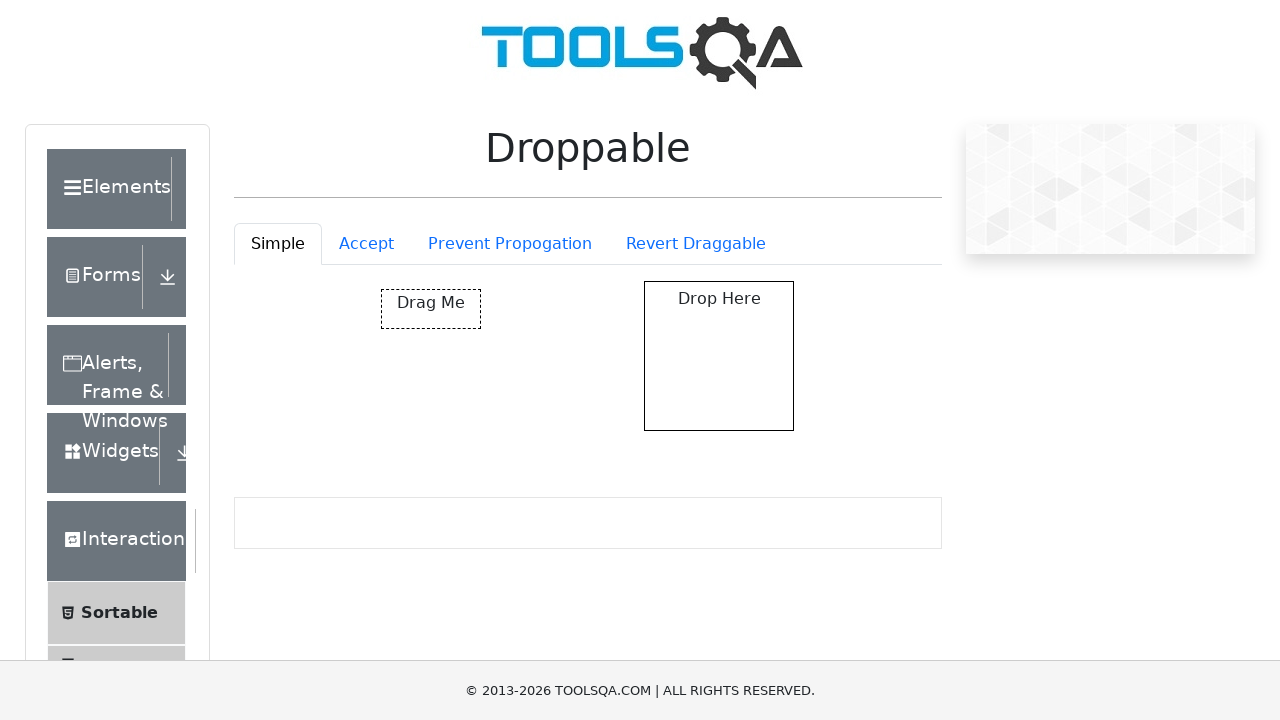

Draggable element loaded and visible
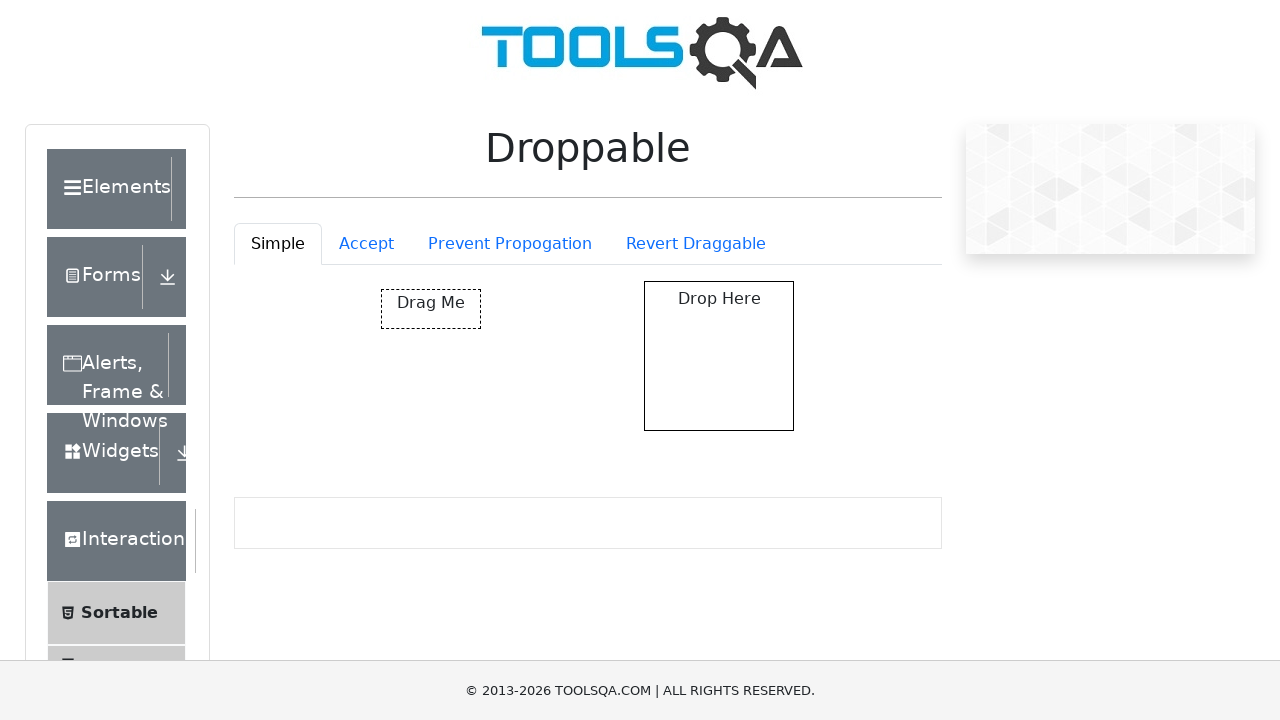

Dragged element onto drop target at (719, 356)
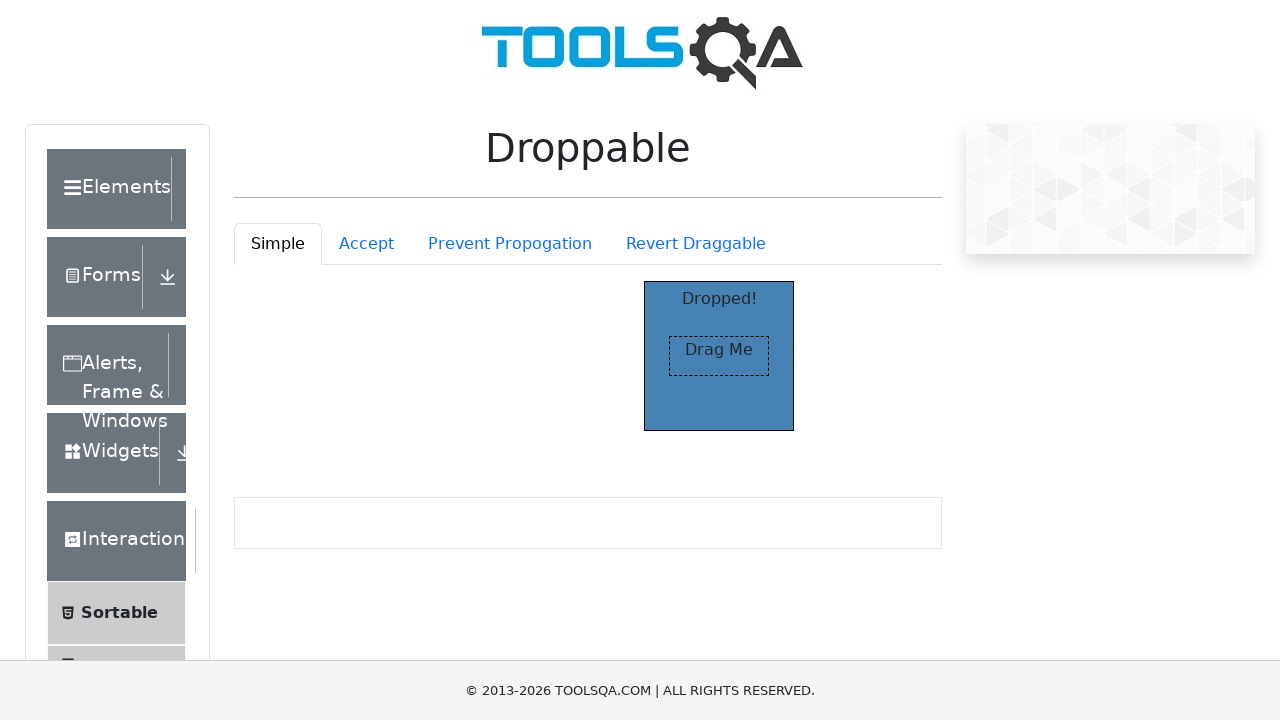

Drop target confirmed to have received the dragged element
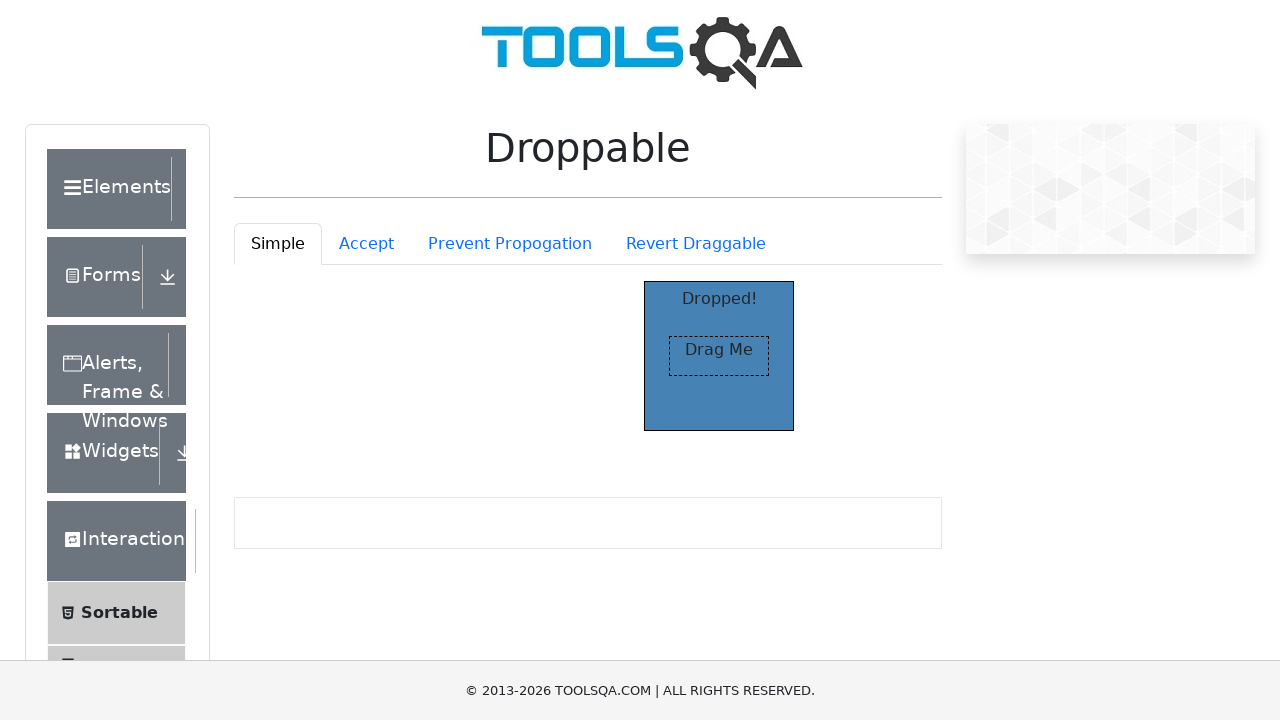

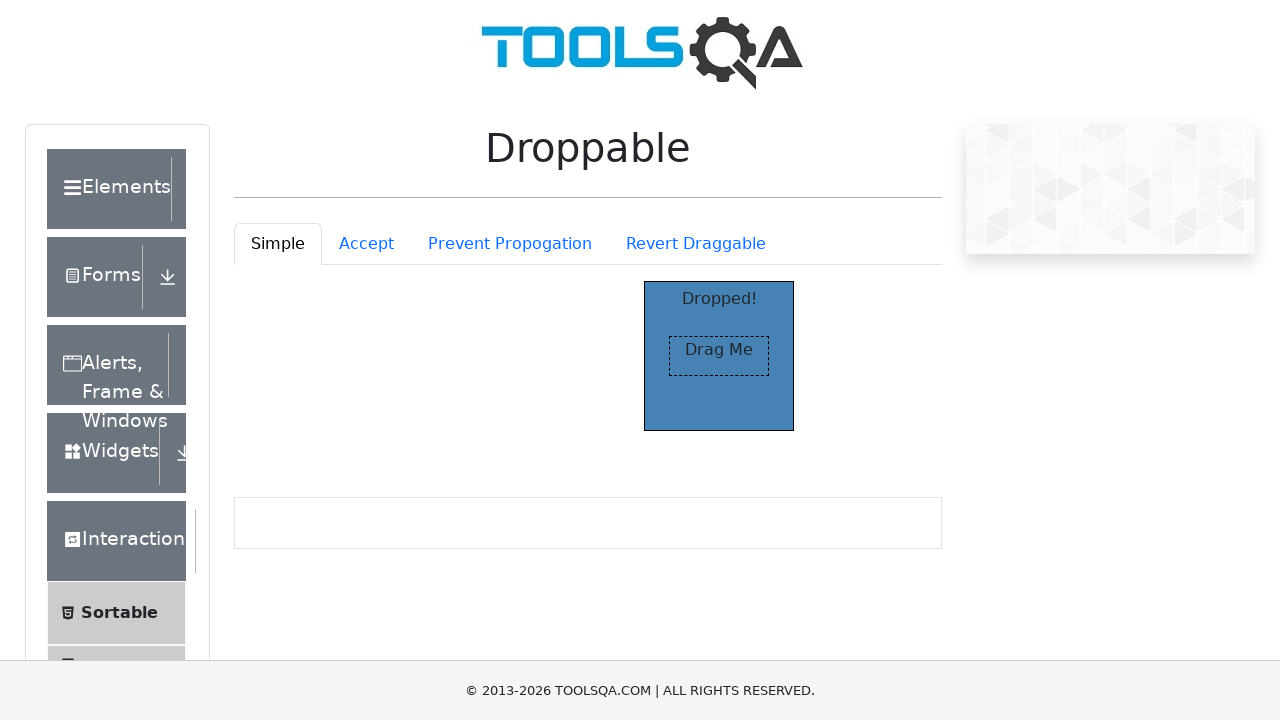